Tests waiting for dynamic text content by clicking a Start button and waiting for "Hello World!" text to appear in a dynamically loaded element

Starting URL: https://the-internet.herokuapp.com/dynamic_loading/1

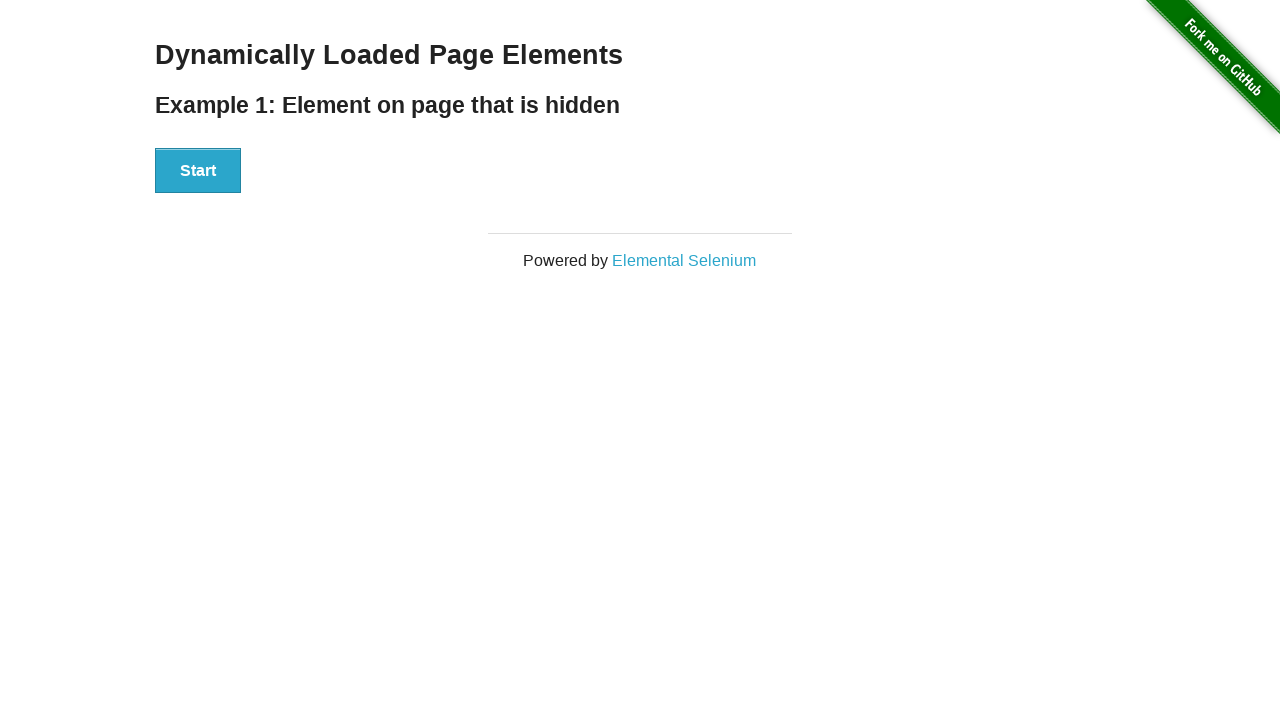

Clicked the Start button to trigger dynamic loading at (198, 171) on #start button
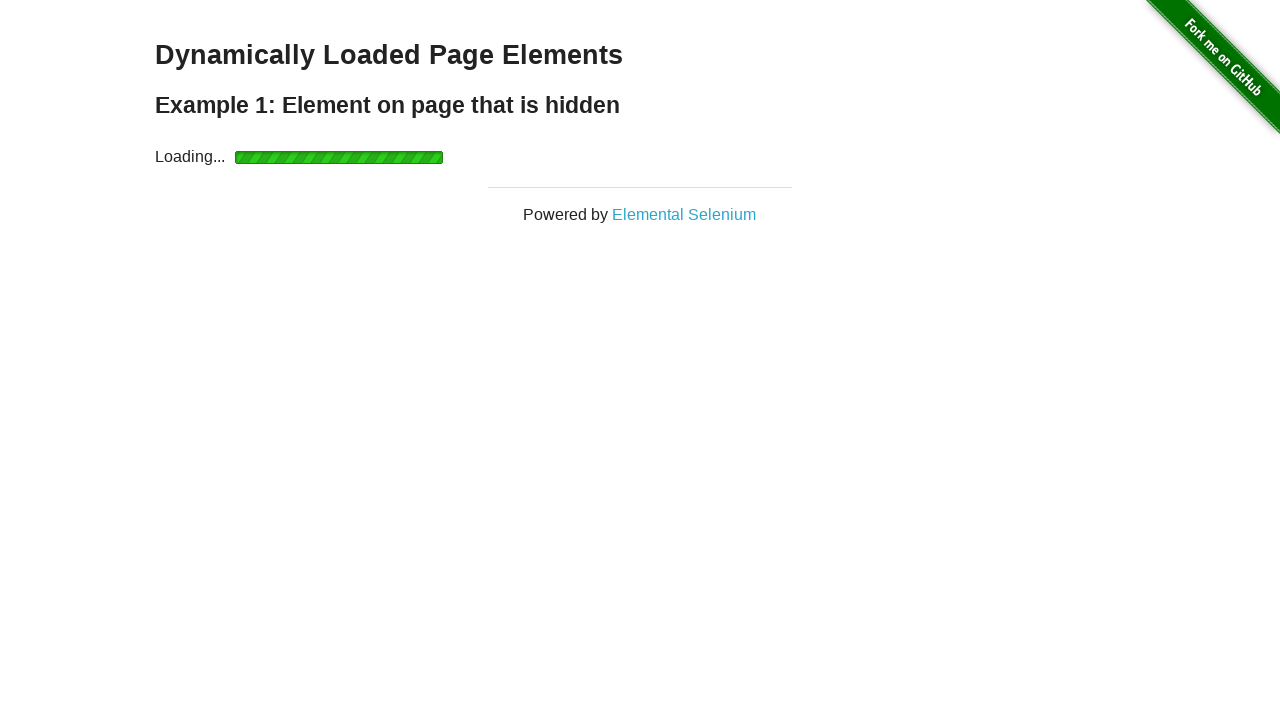

Waited for 'Hello World!' text to appear in the finish element
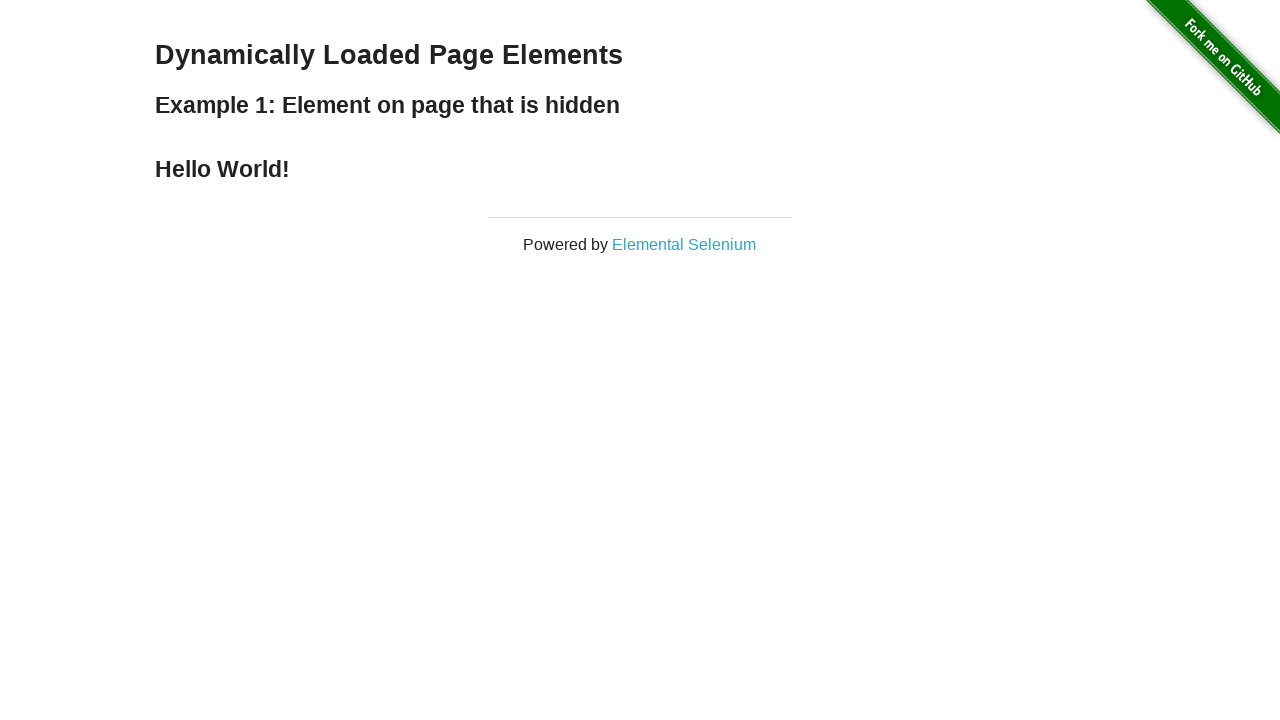

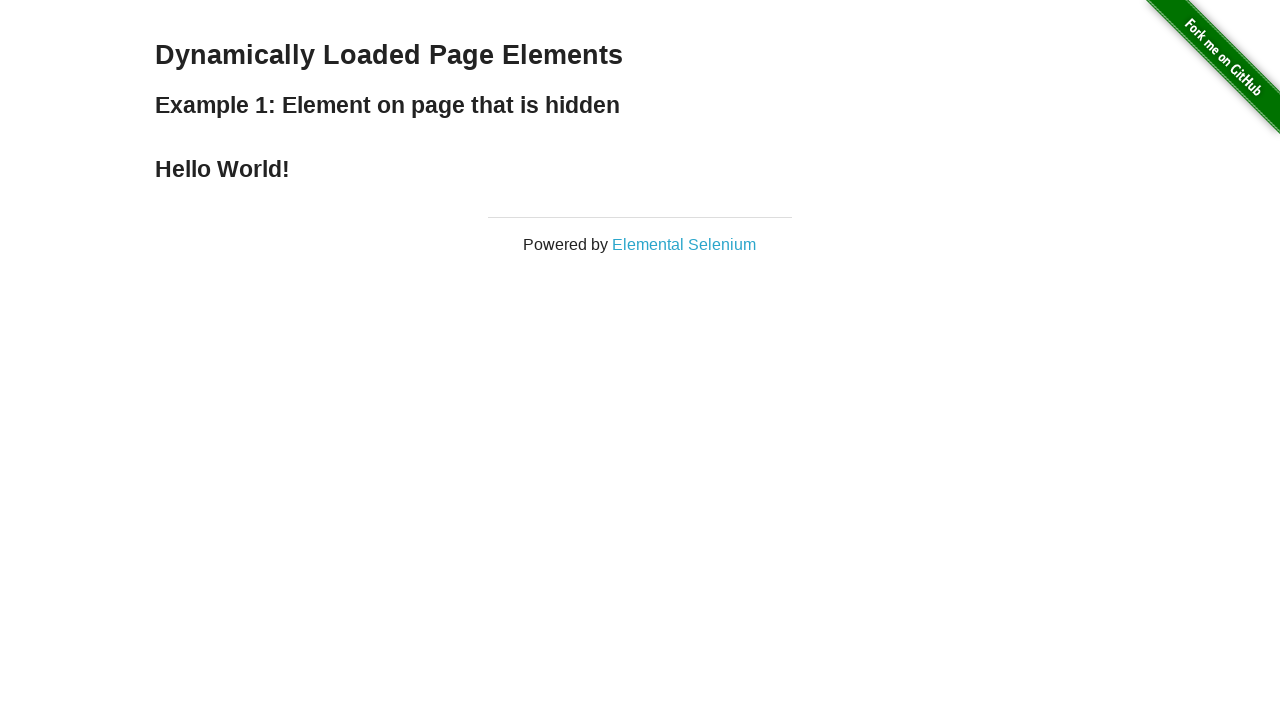